Tests clicking a timer button on the Omayo blog site after scrolling it into view

Starting URL: http://omayo.blogspot.com/

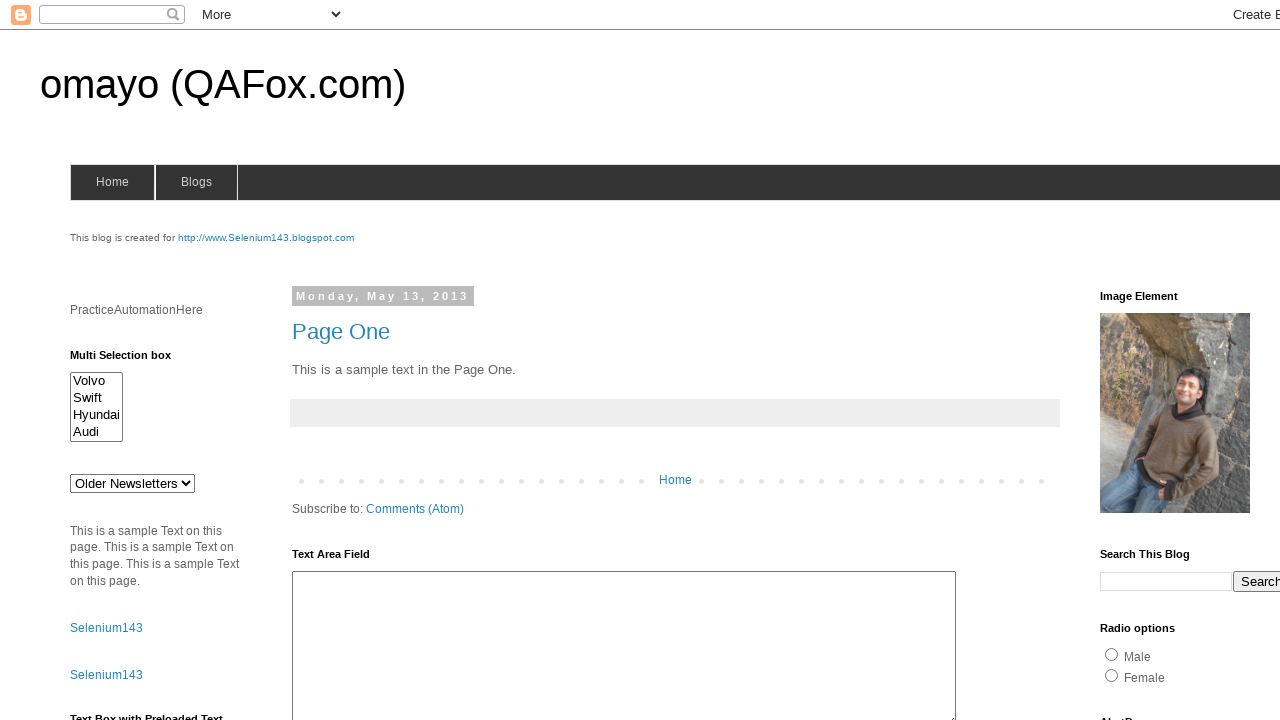

Scrolled timer button into view
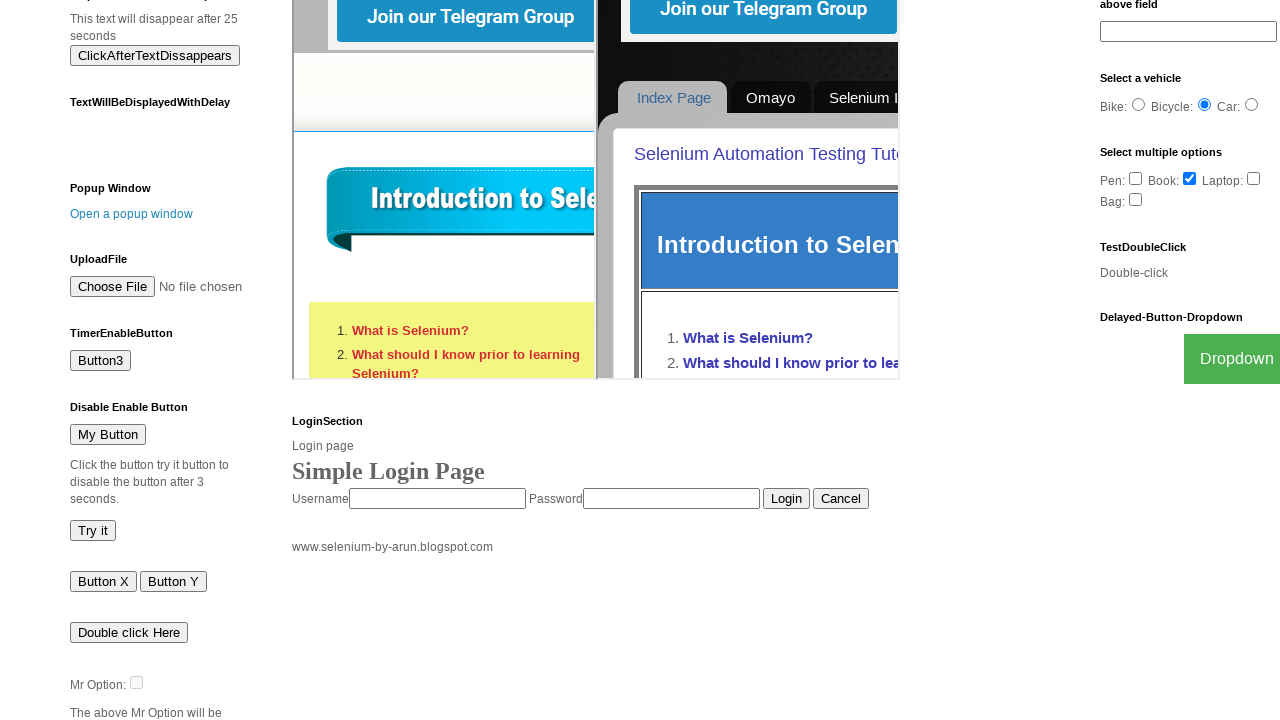

Clicked the timer button on Omayo blog site at (100, 361) on input#timerButton
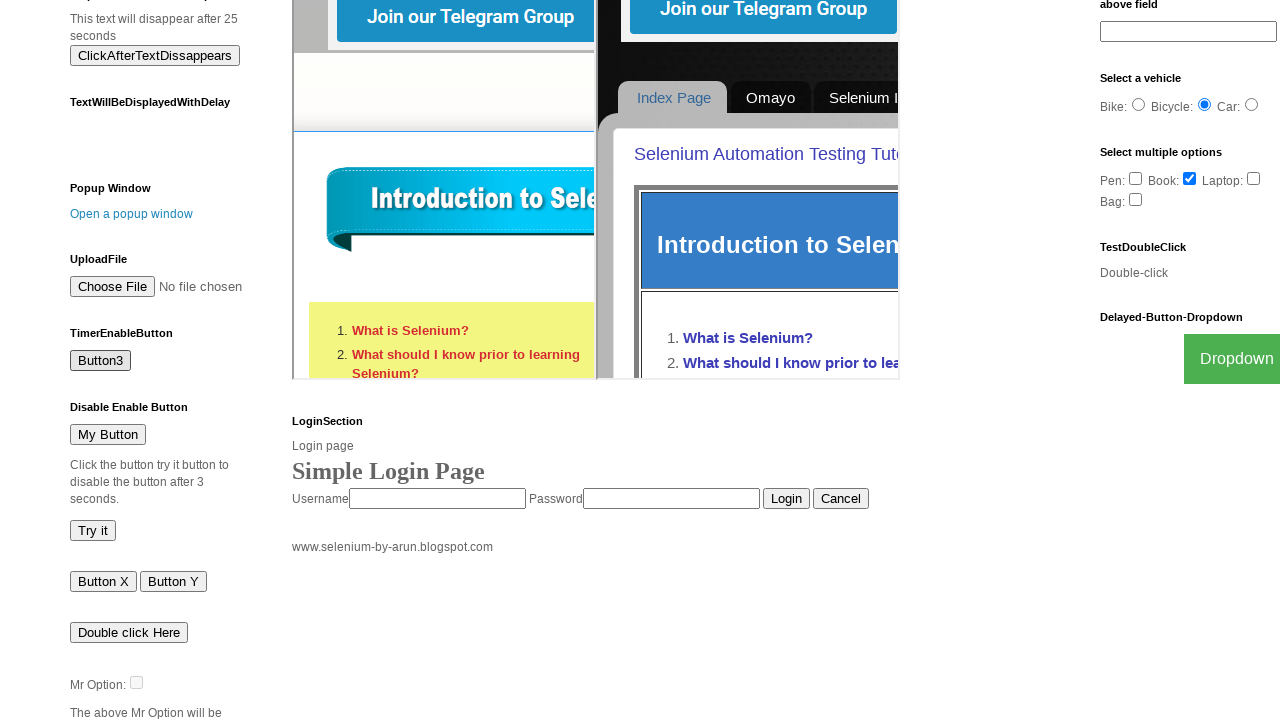

Waited 3 seconds for timer button click action to complete
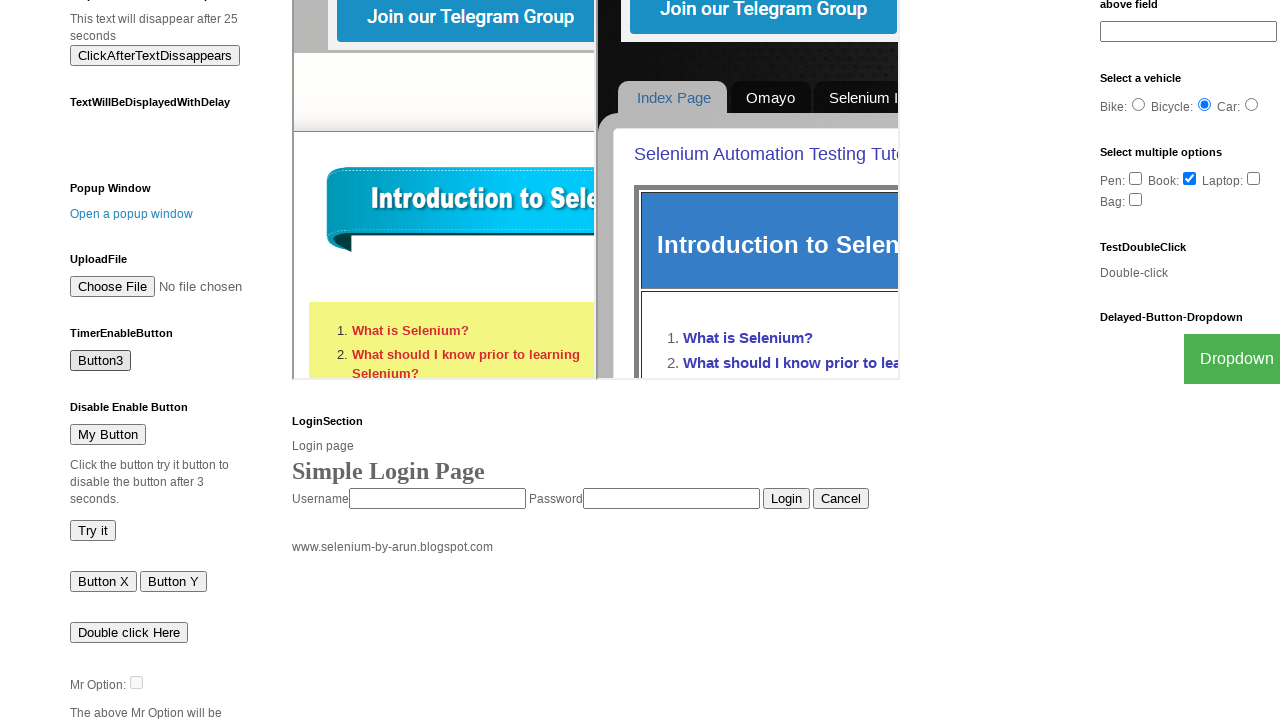

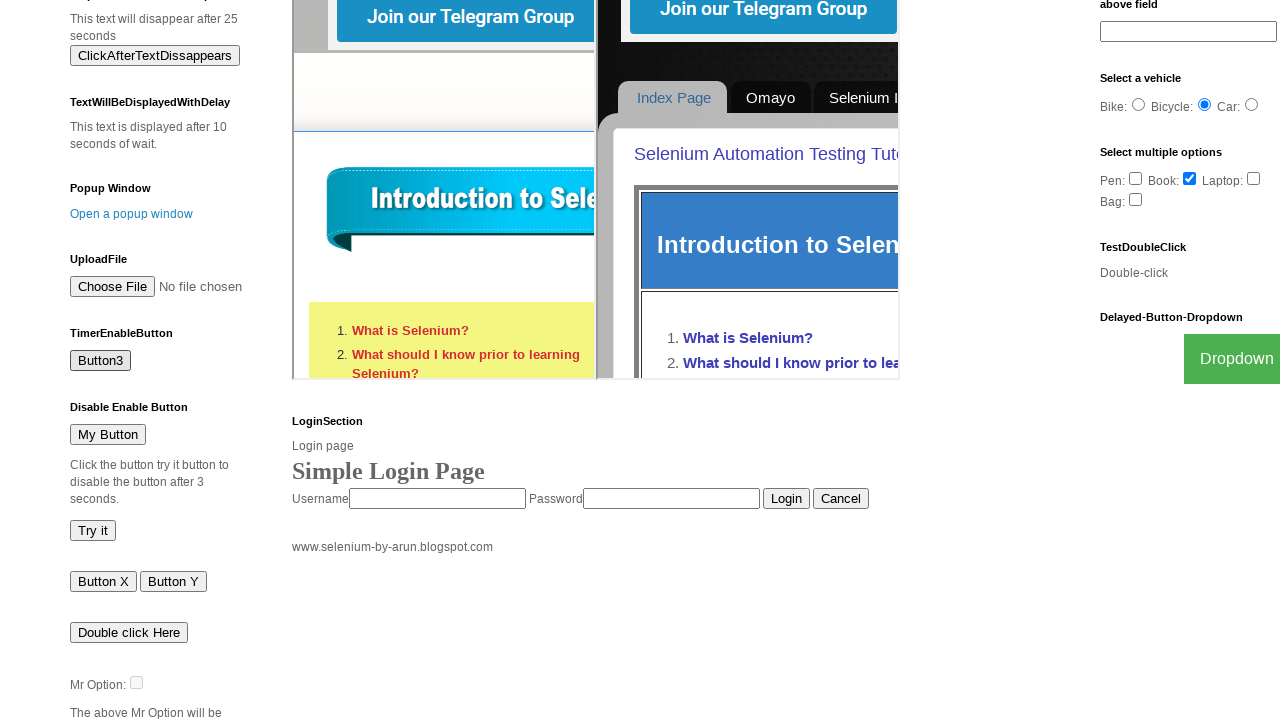